Tests a calendar/date picker popup by clicking on the date input field to open the calendar, then selecting the currently focused date from the calendar widget.

Starting URL: https://demoapps.qspiders.com/ui/datePick?sublist=0

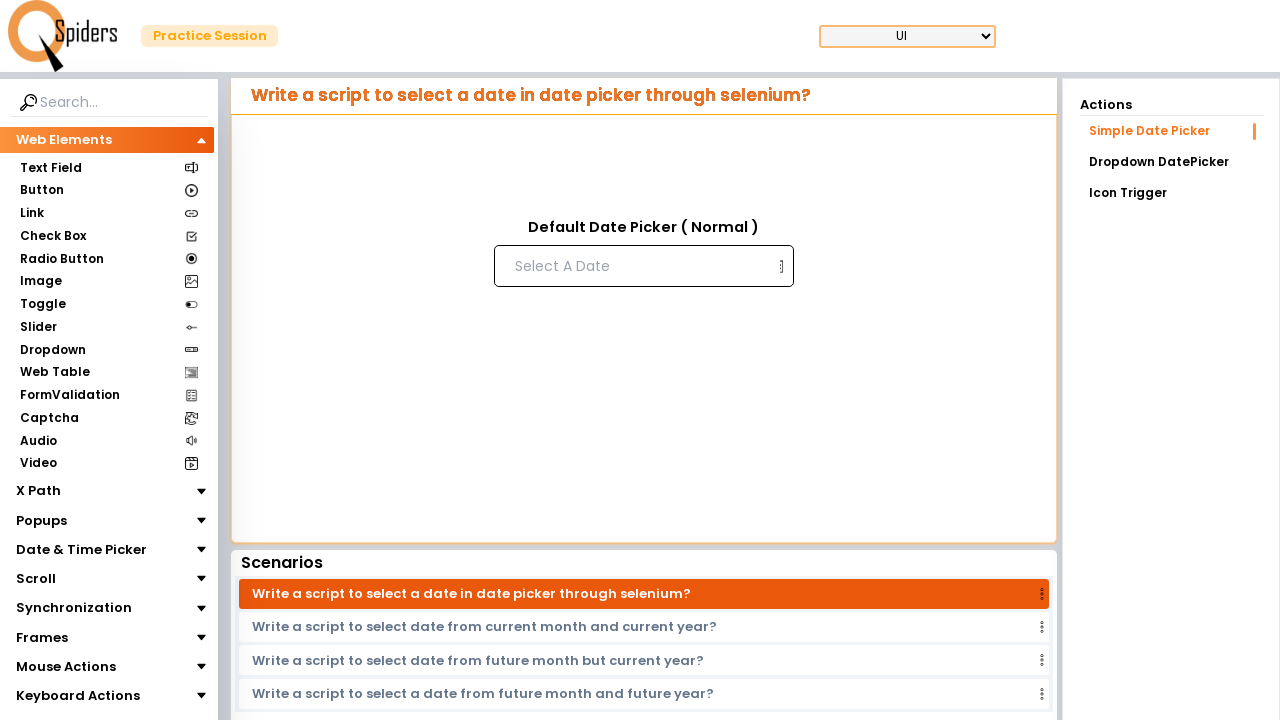

Clicked date input field to open calendar popup at (642, 266) on [placeholder='Select A Date']
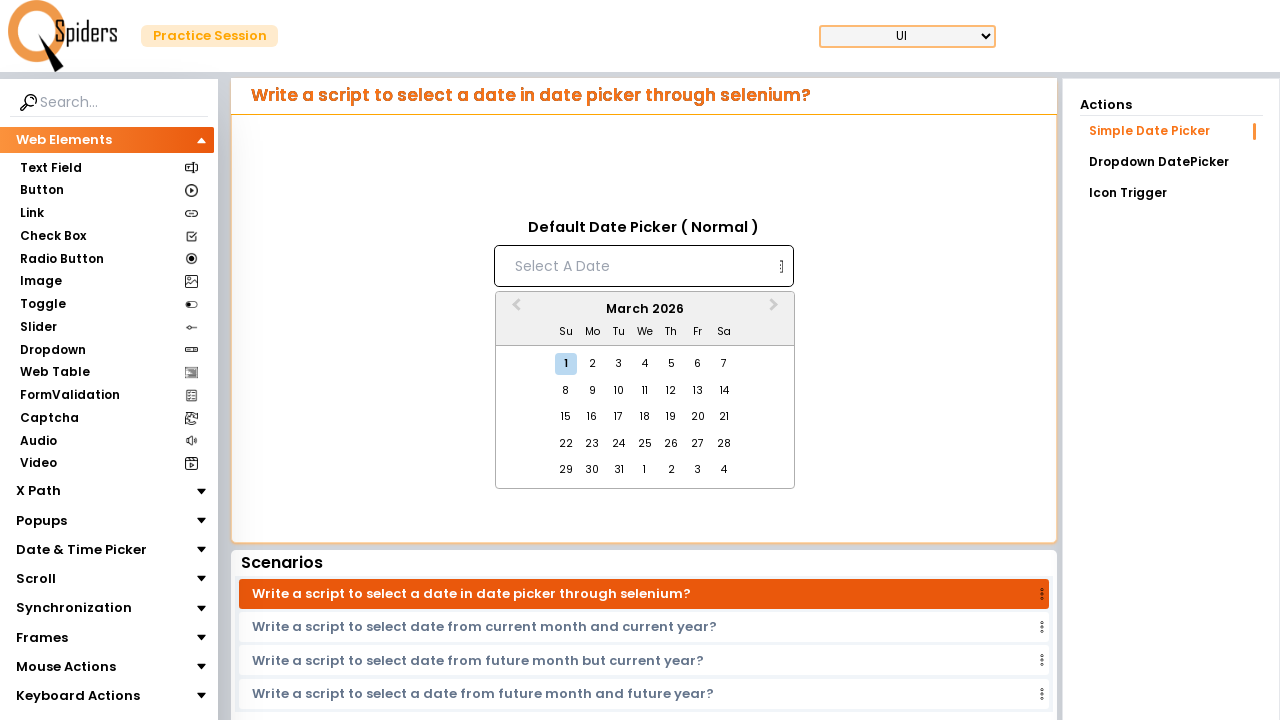

Calendar popup appeared with week view visible
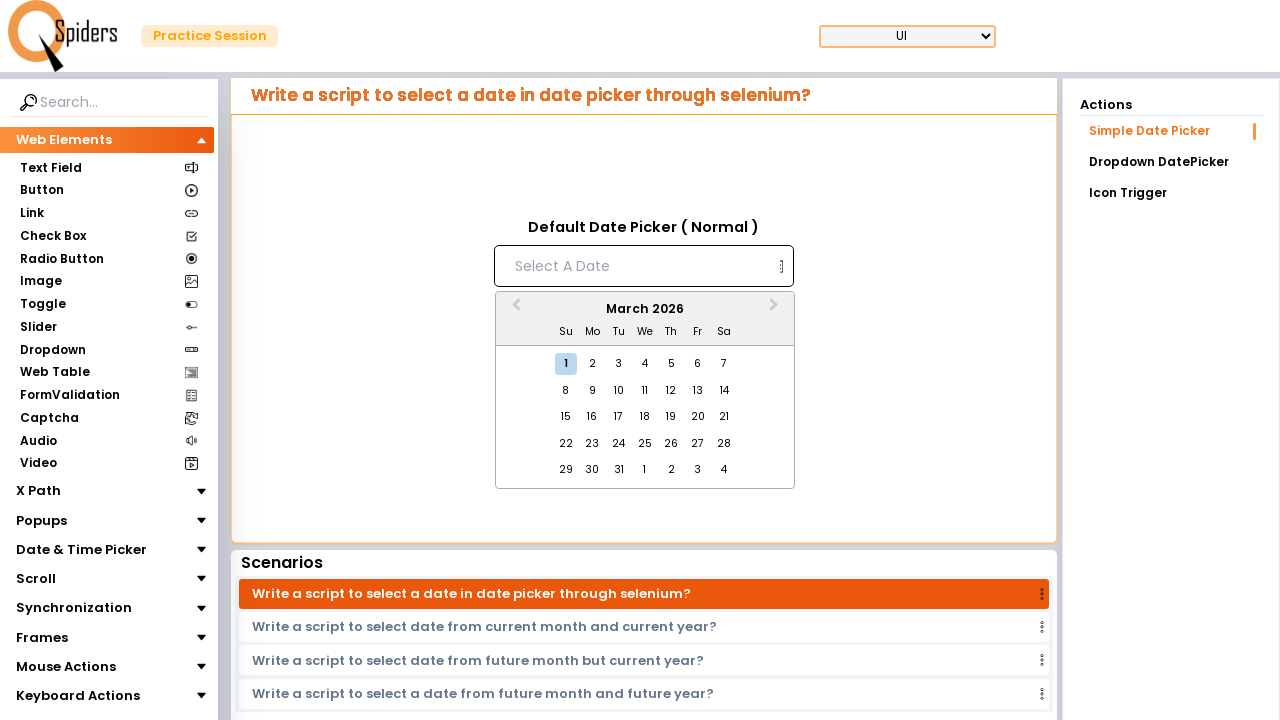

Clicked focused date in calendar widget at (566, 364) on div.react-datepicker__week div[tabindex='0']
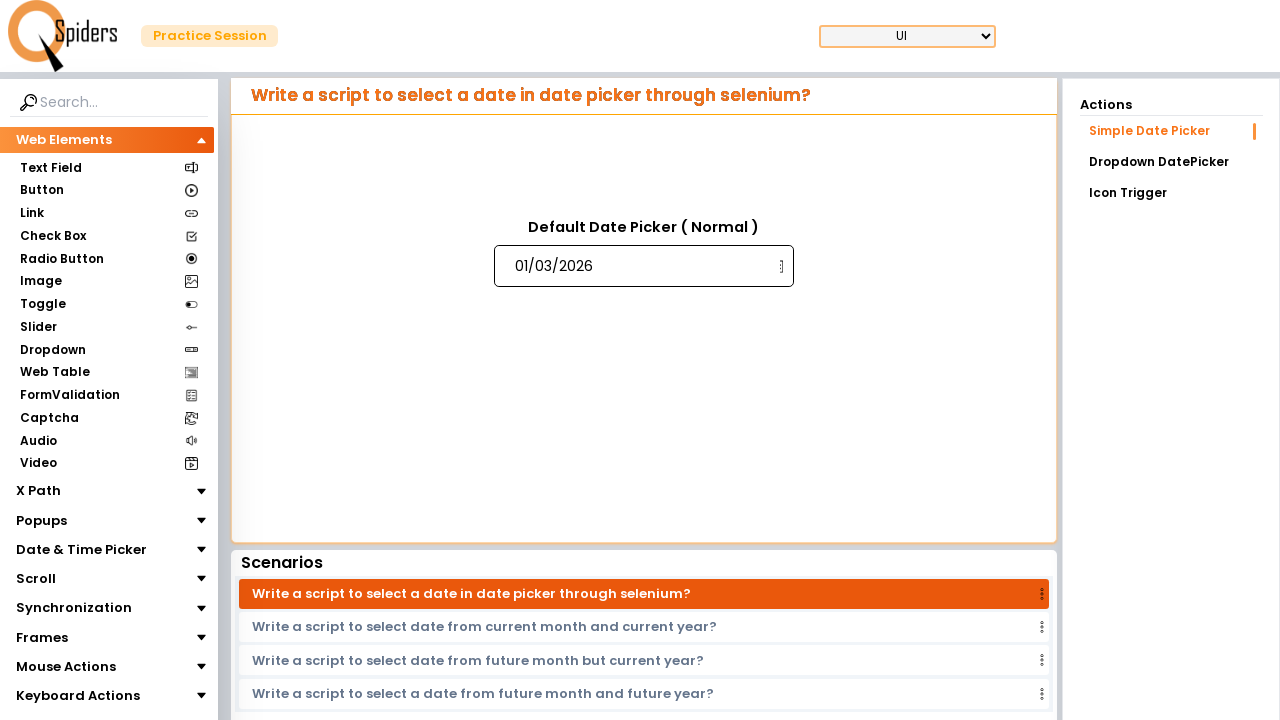

Waited for date selection to be confirmed
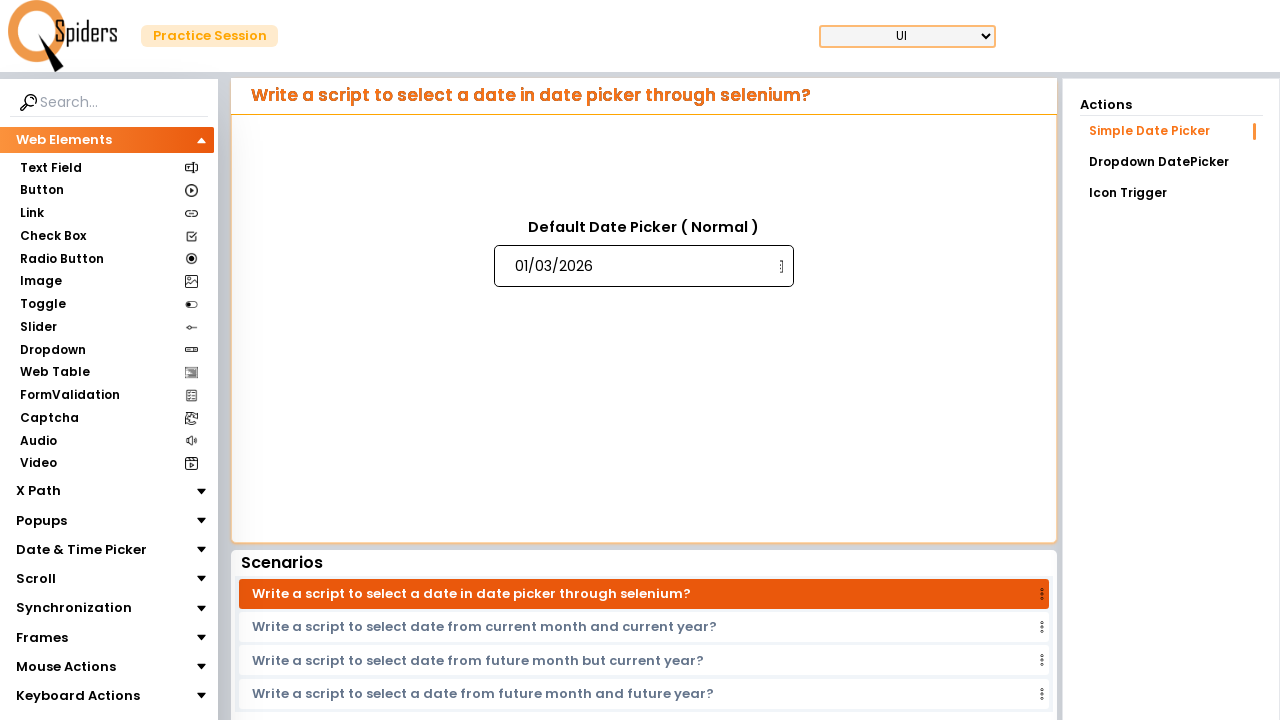

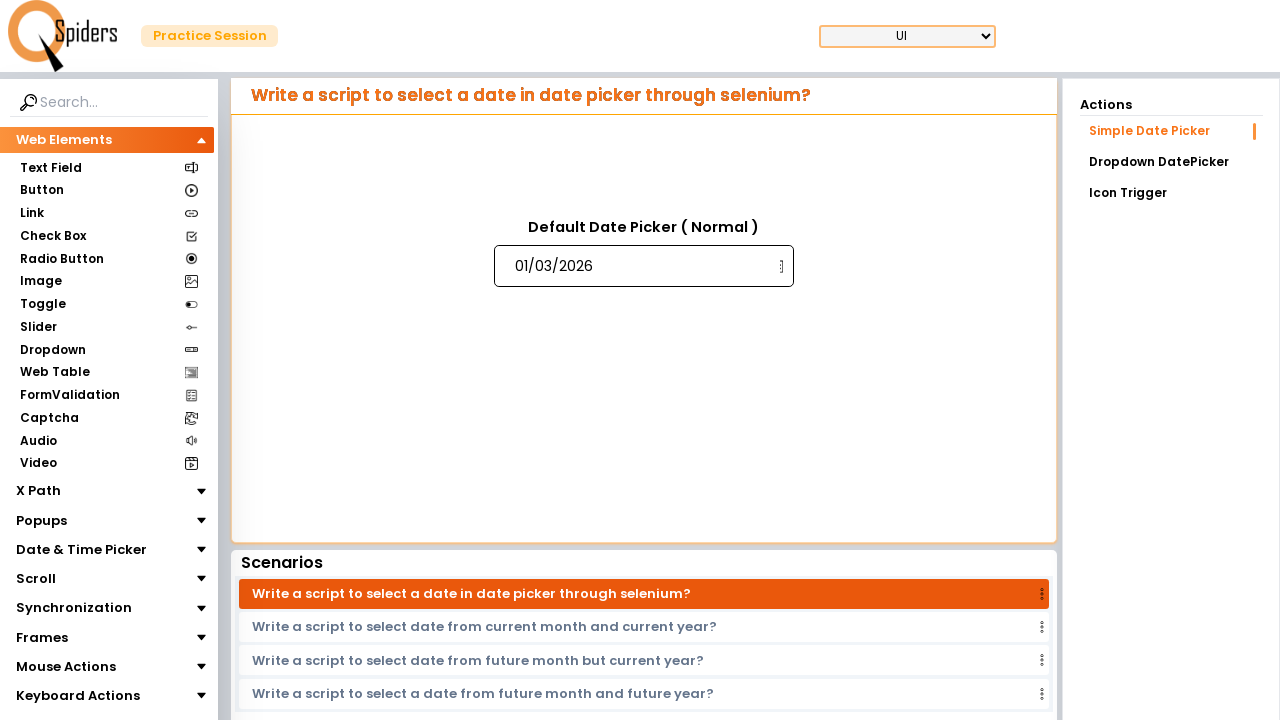